Tests double-click functionality by double-clicking a button and verifying the resulting text change

Starting URL: https://automationfc.github.io/basic-form/index.html

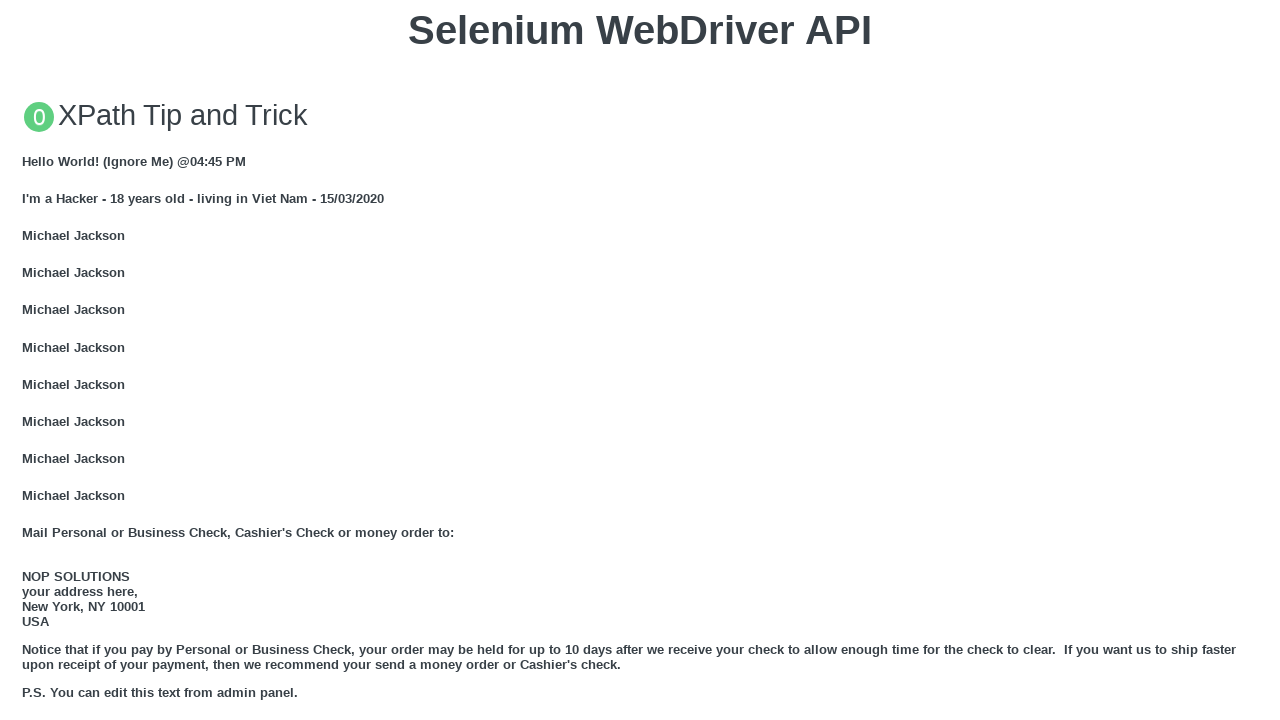

Located the double-click button element
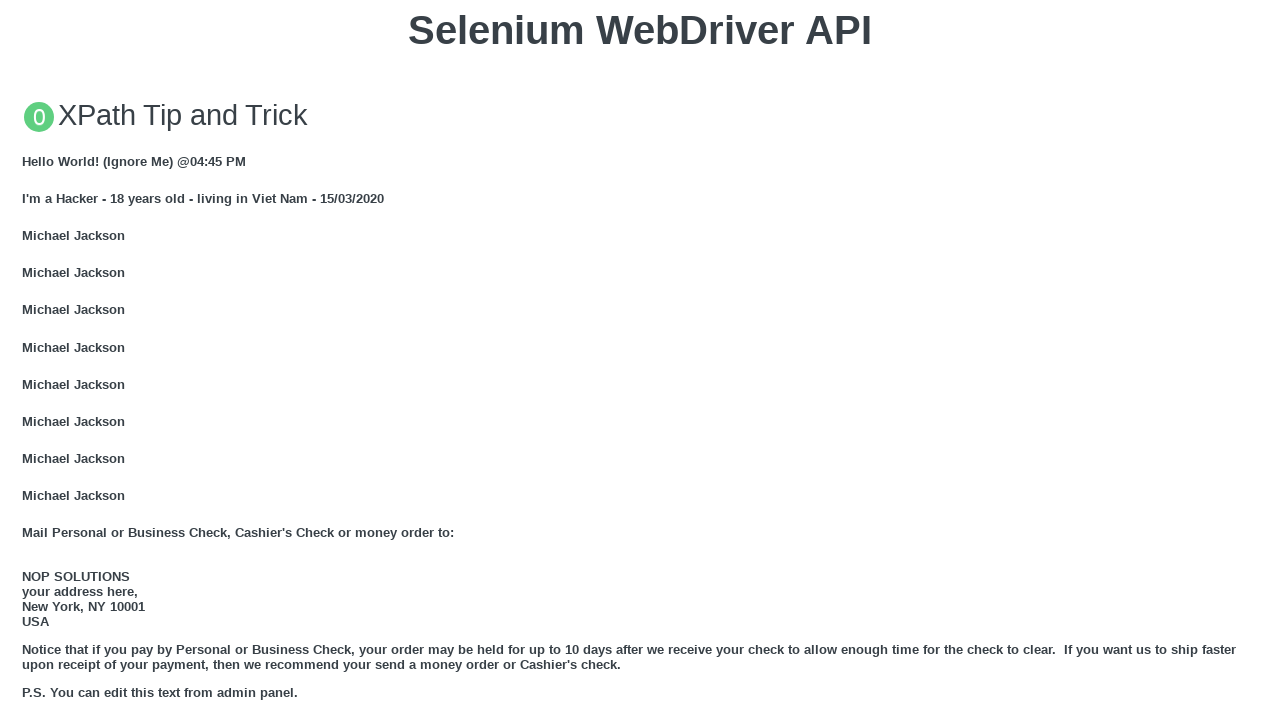

Scrolled double-click button into view
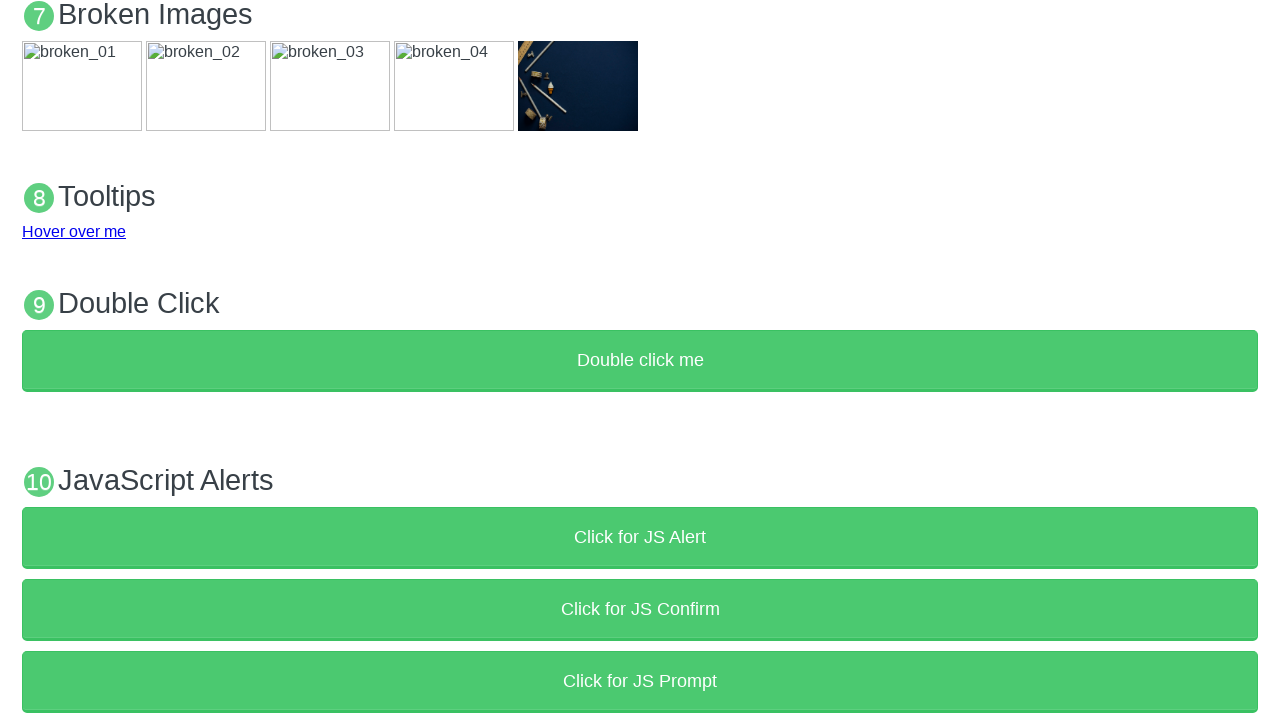

Waited 3 seconds for page to stabilize
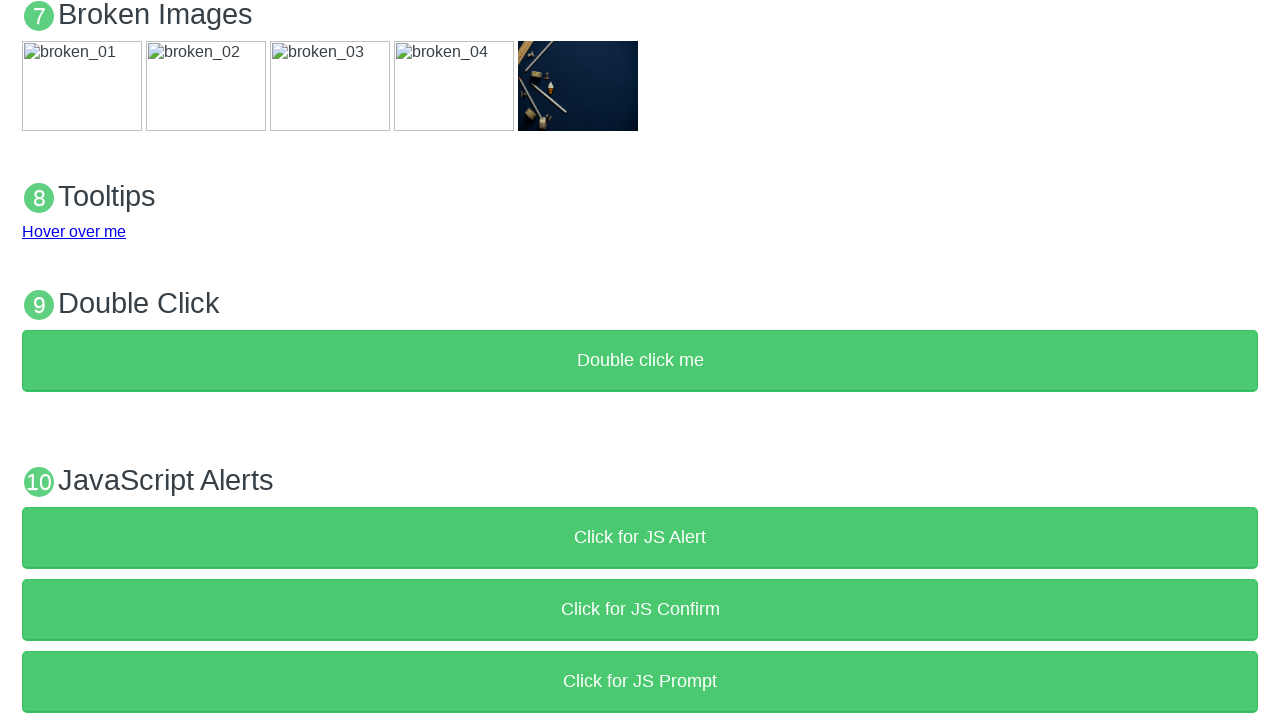

Double-clicked the button element at (640, 361) on xpath=//button[text()='Double click me']
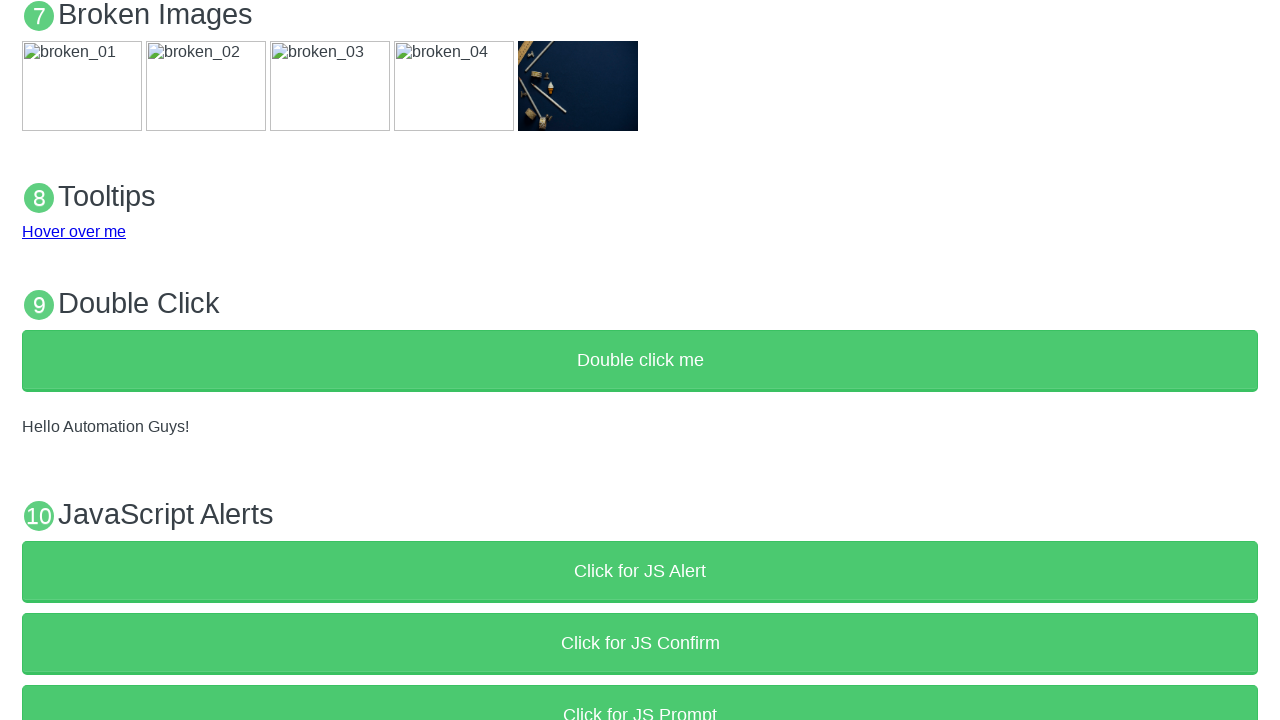

Waited 2 seconds for double-click action to complete
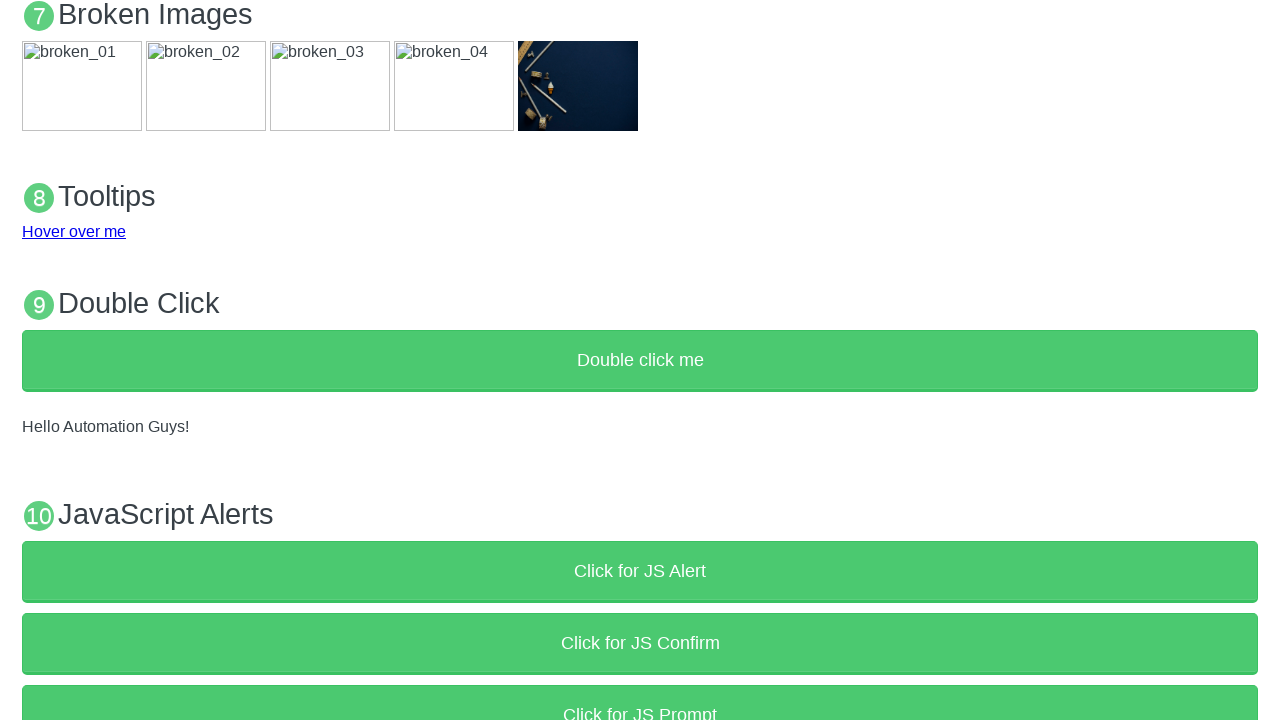

Retrieved text content from demo paragraph element
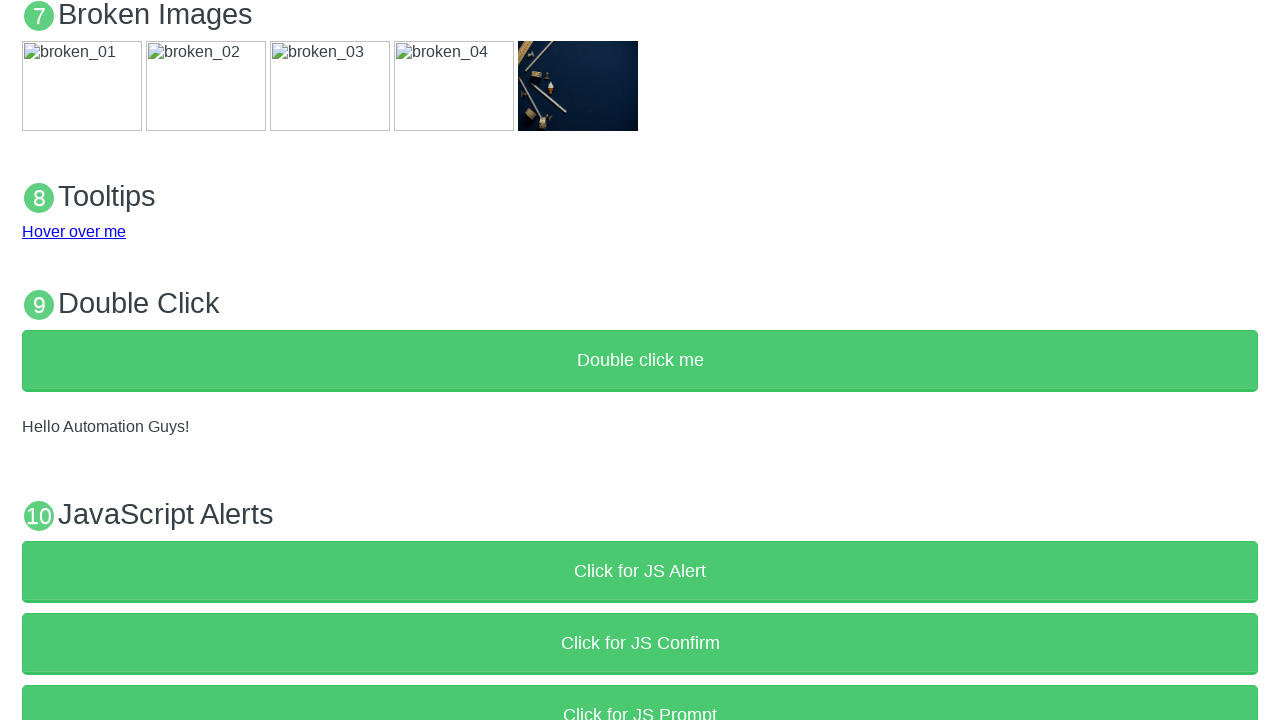

Verified that demo text changed to 'Hello Automation Guys!' after double-click
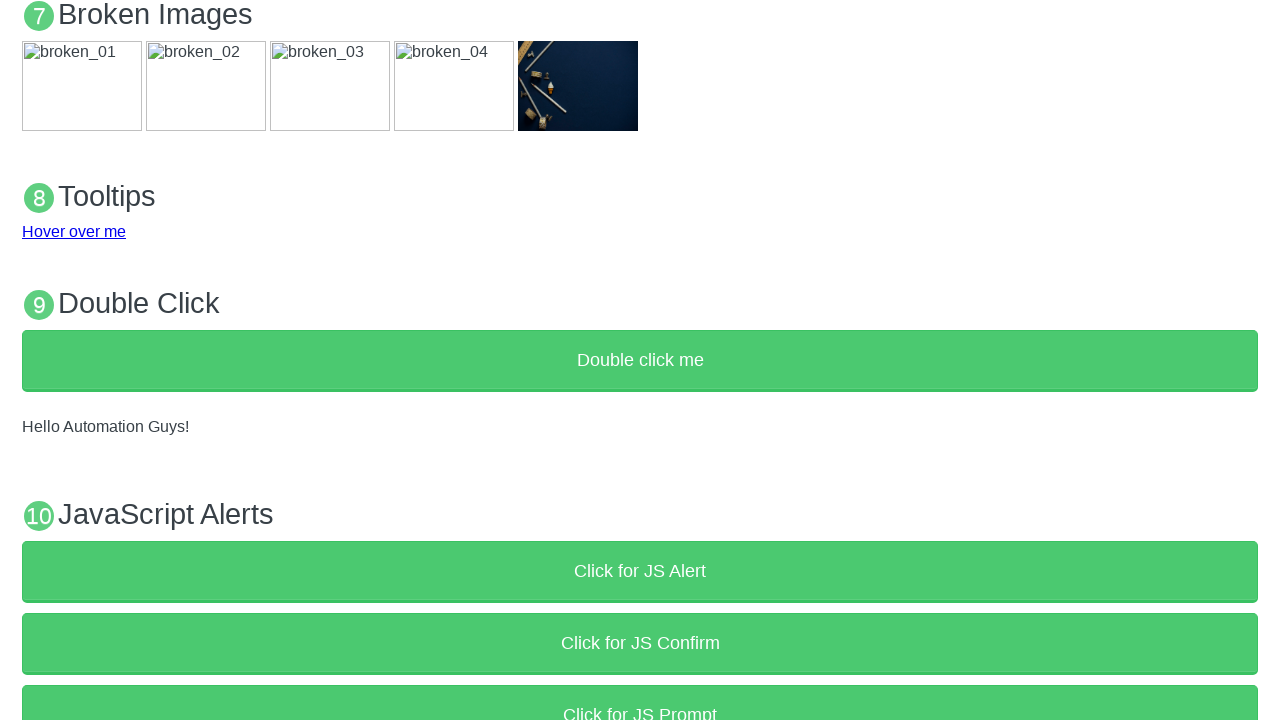

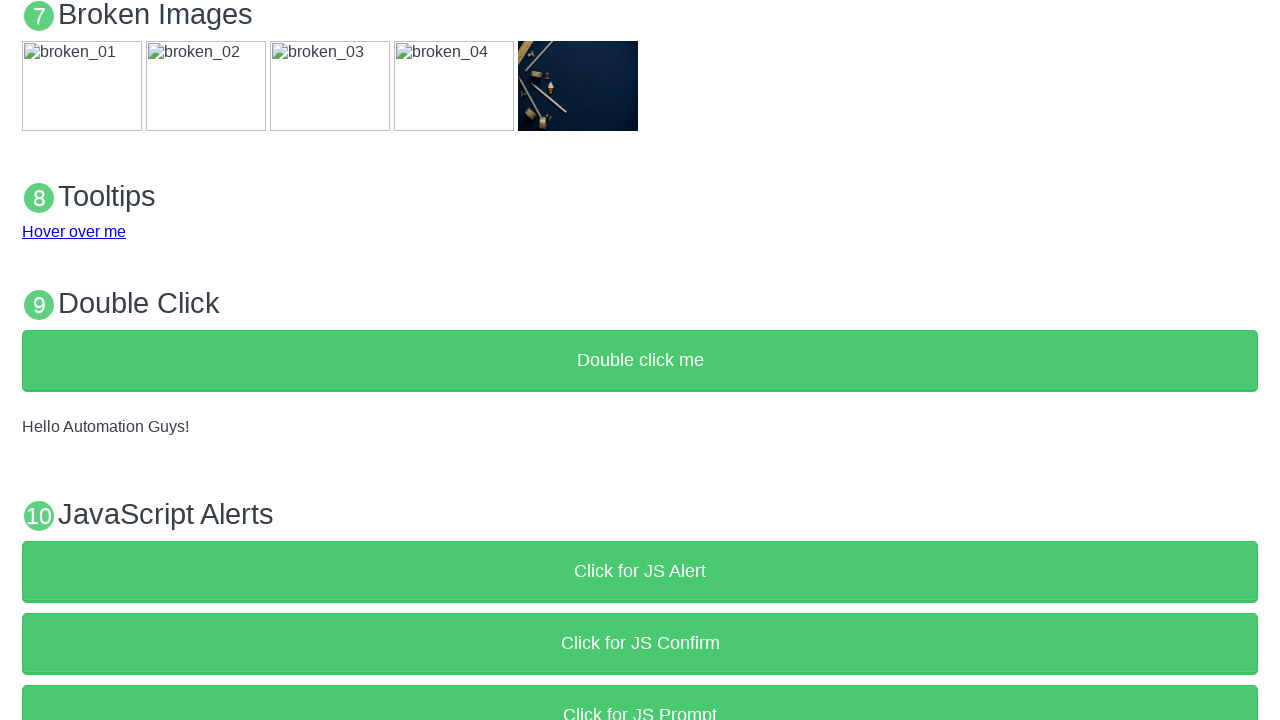